Tests various button click interactions including double-click, right-click (context click), and standard click on the DemoQA buttons page, verifying each action triggers the correct message.

Starting URL: https://demoqa.com/elements

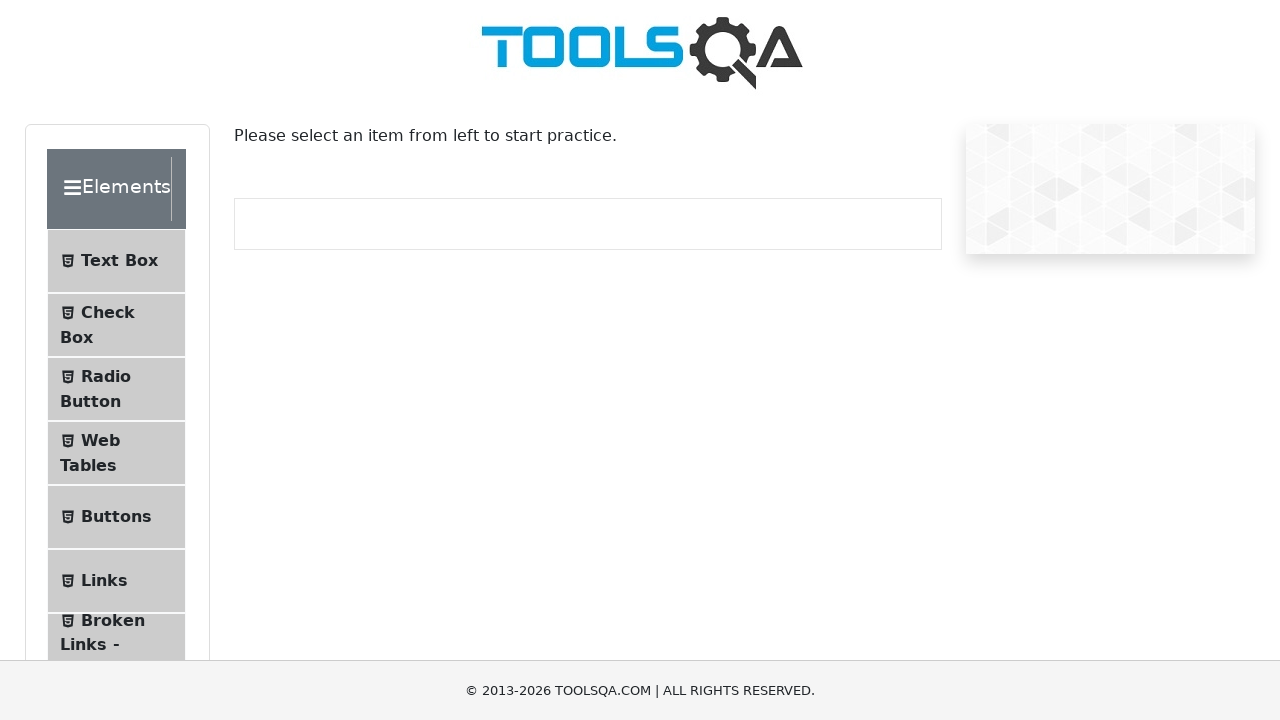

Waited for Buttons menu item to be visible
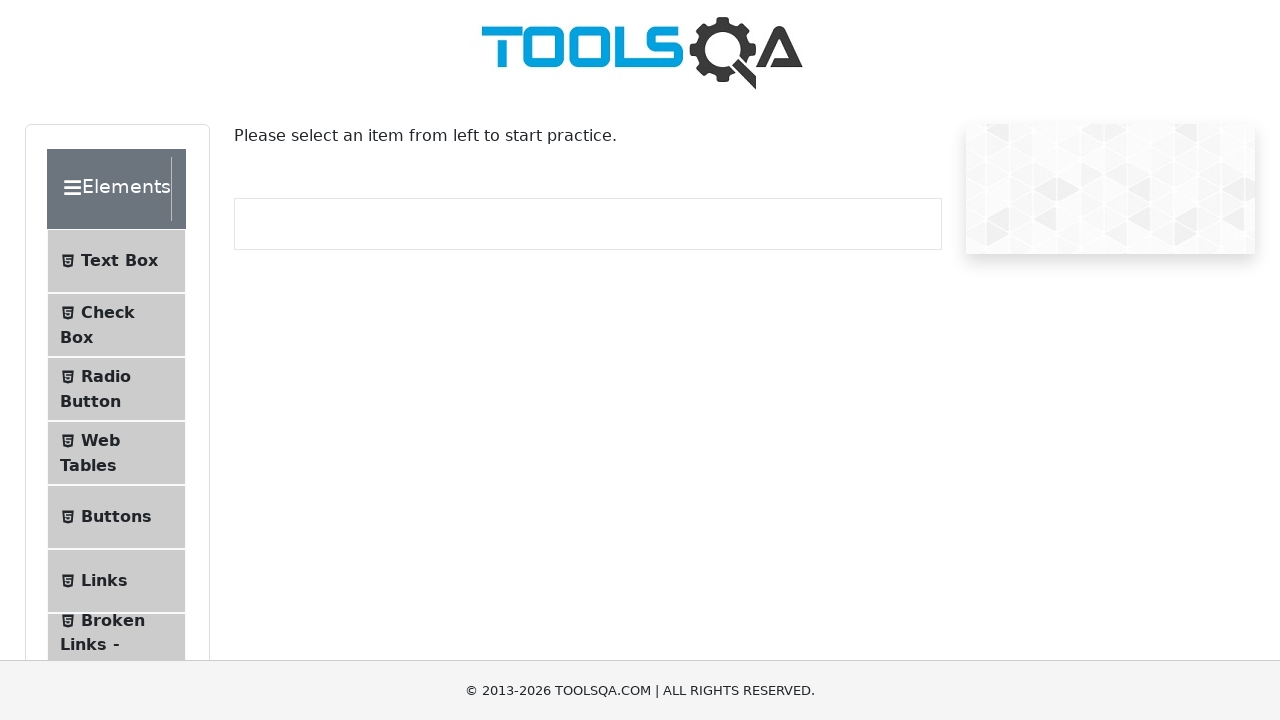

Clicked on Buttons menu item at (116, 517) on #item-4
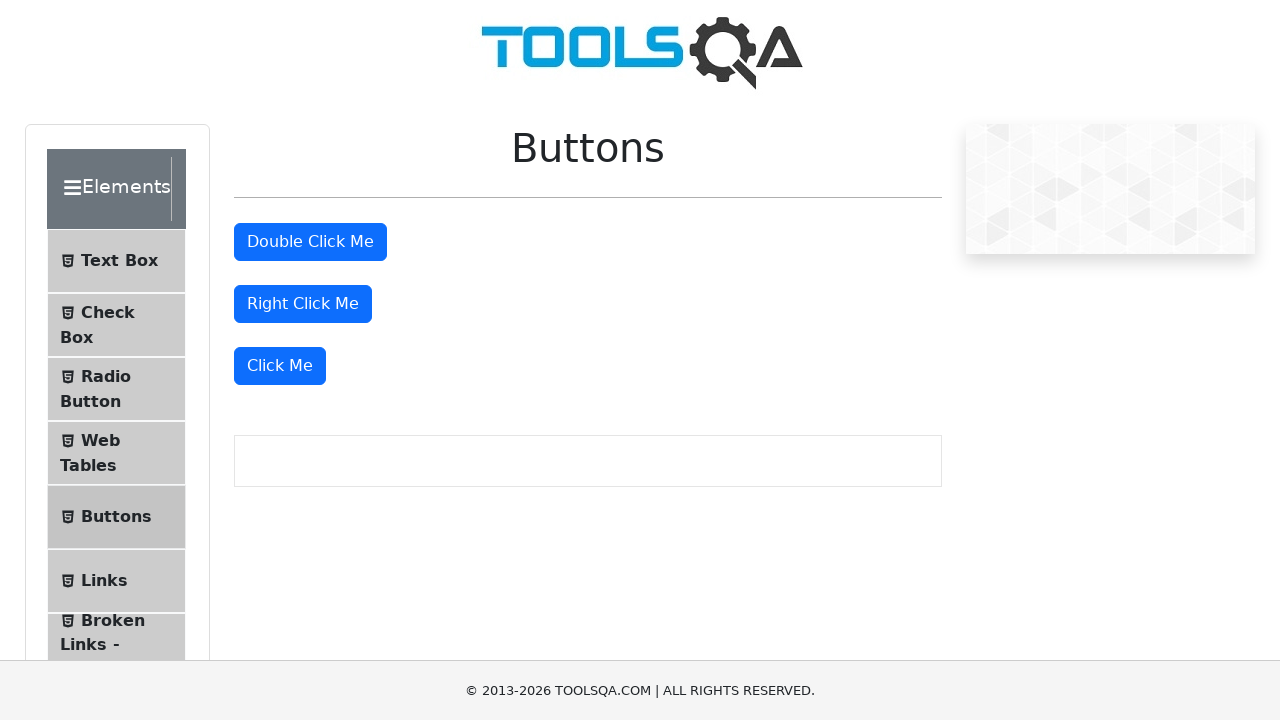

Scrolled down 250 pixels to view buttons
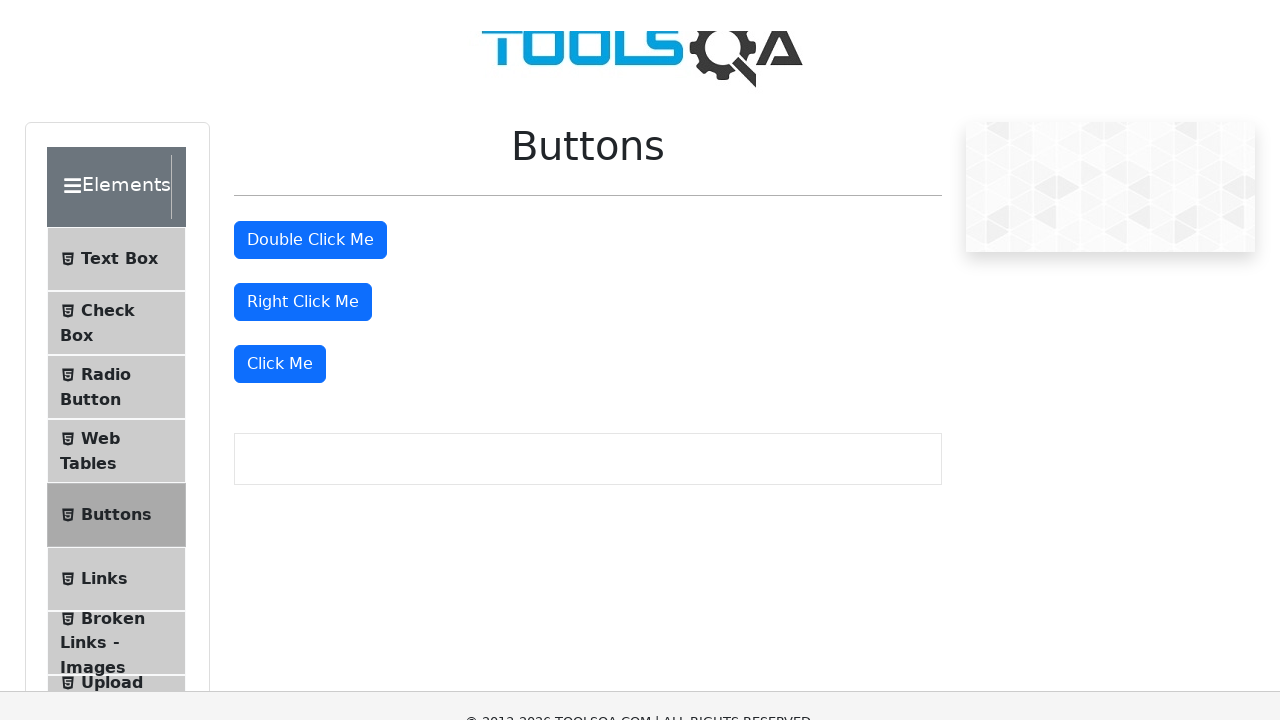

Double-clicked the double click button at (310, 6) on #doubleClickBtn
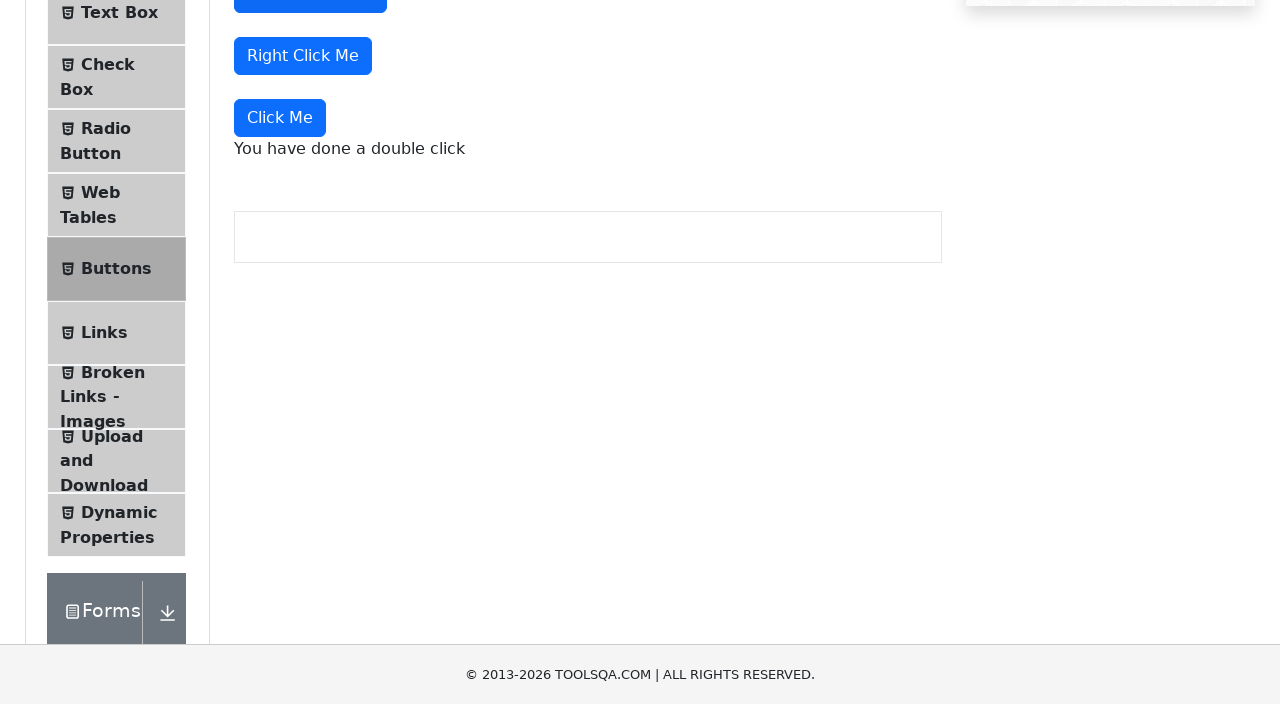

Right-clicked the right click button at (303, 304) on #rightClickBtn
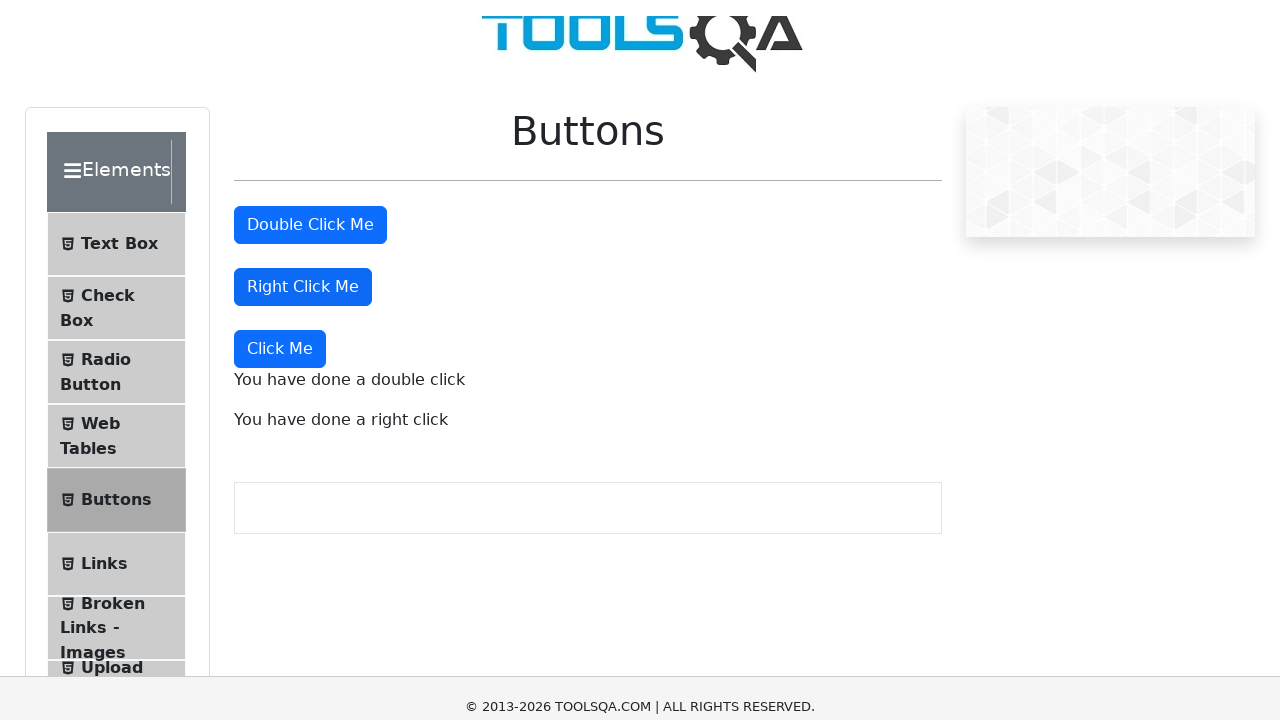

Clicked the 'Click Me' button at (280, 81) on xpath=//button[text()='Click Me']
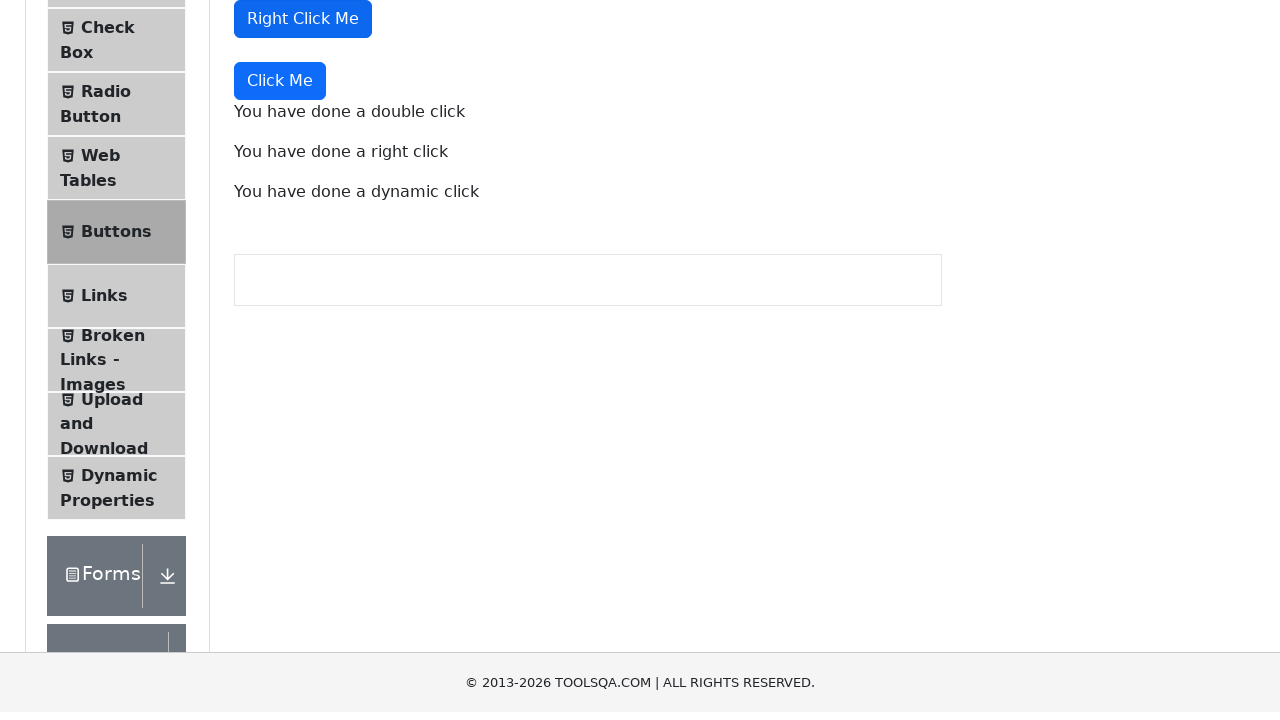

Double-click message appeared
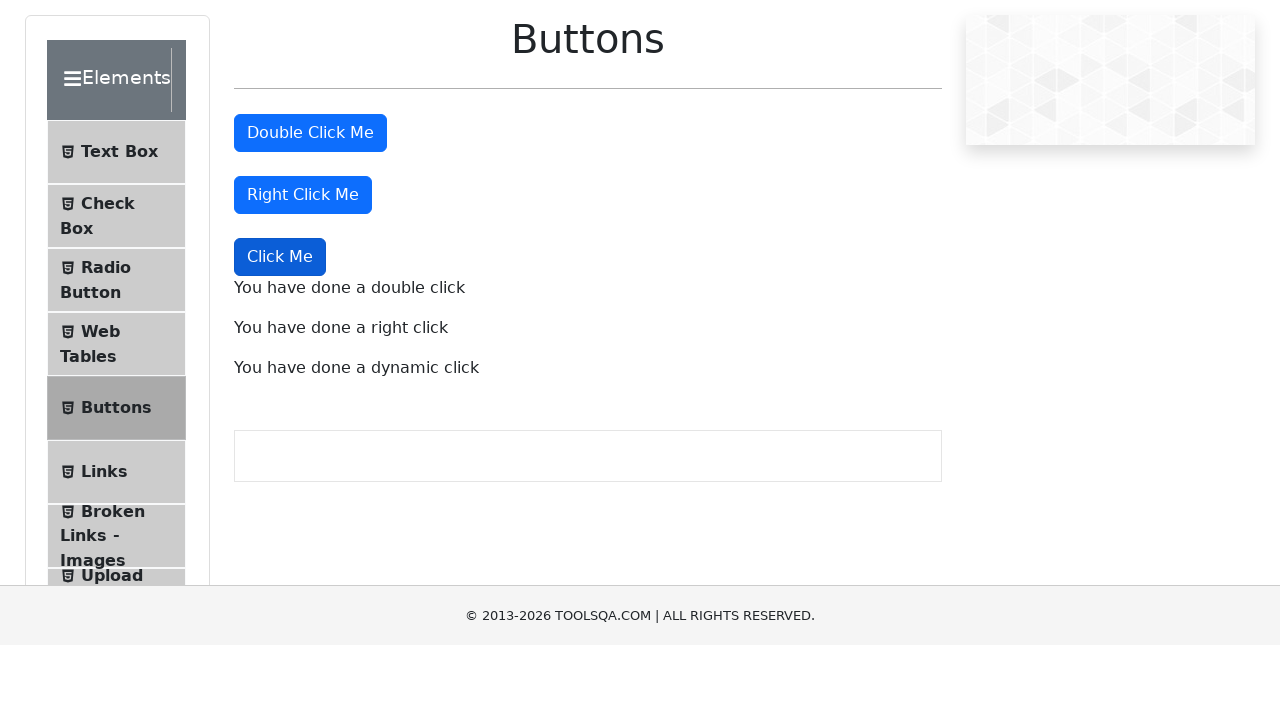

Right-click message appeared
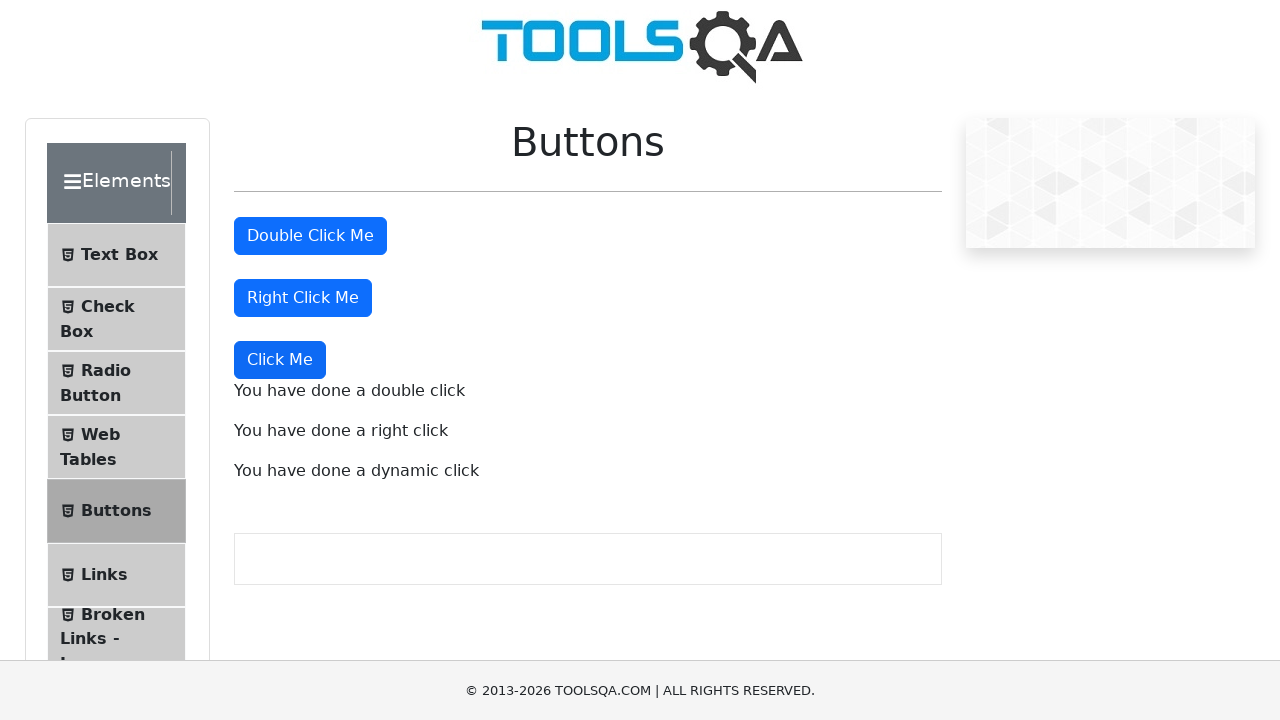

Click message appeared
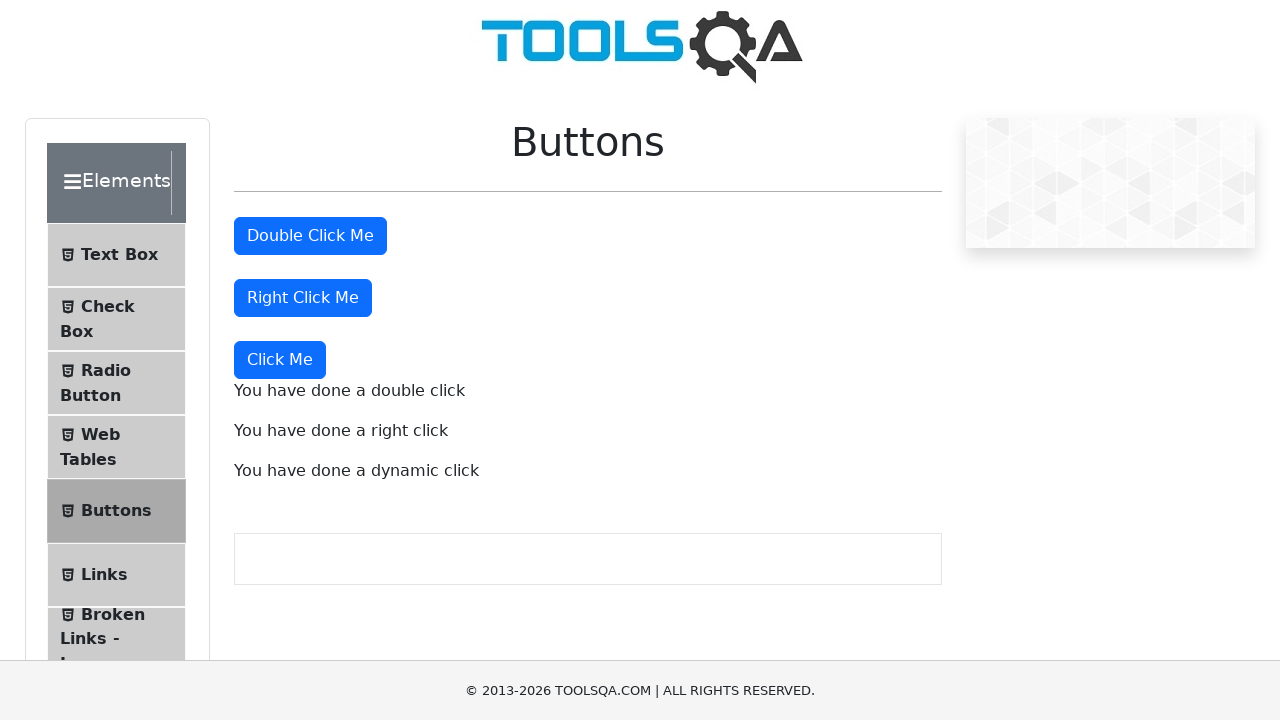

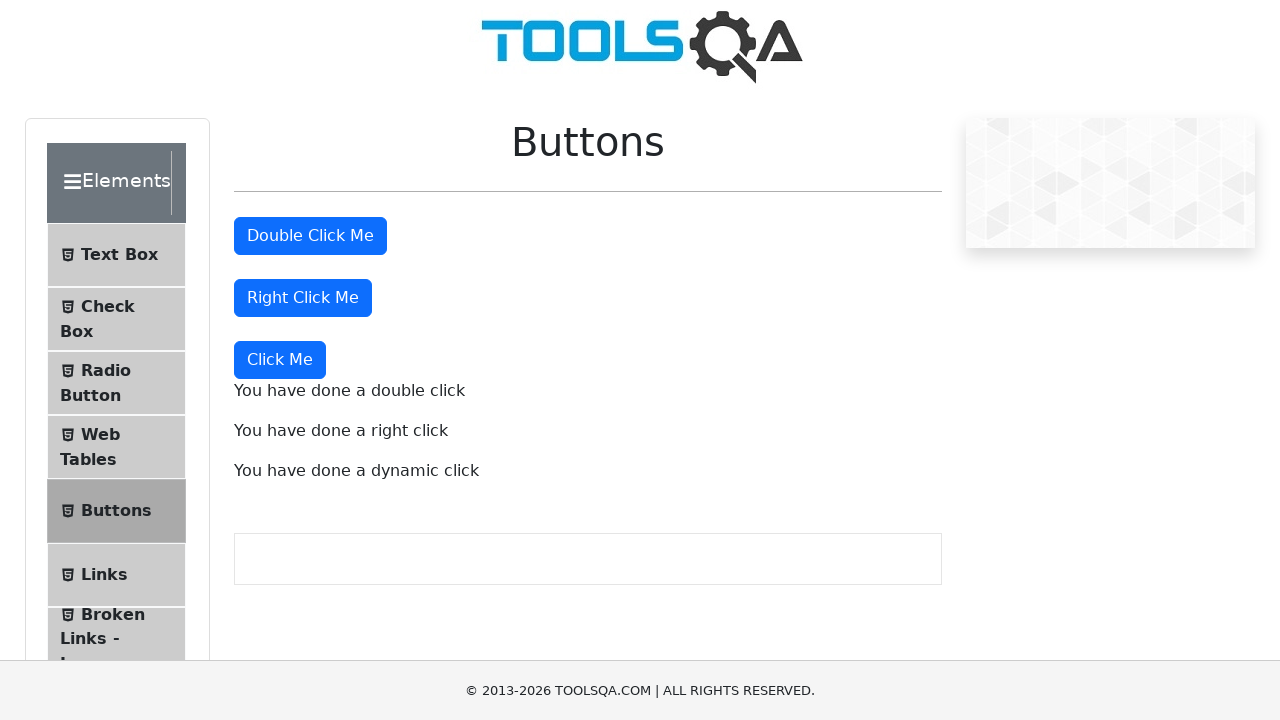